Navigates to WiseQuarter homepage and verifies the page has loaded by checking the current URL

Starting URL: https://www.wisequarter.com

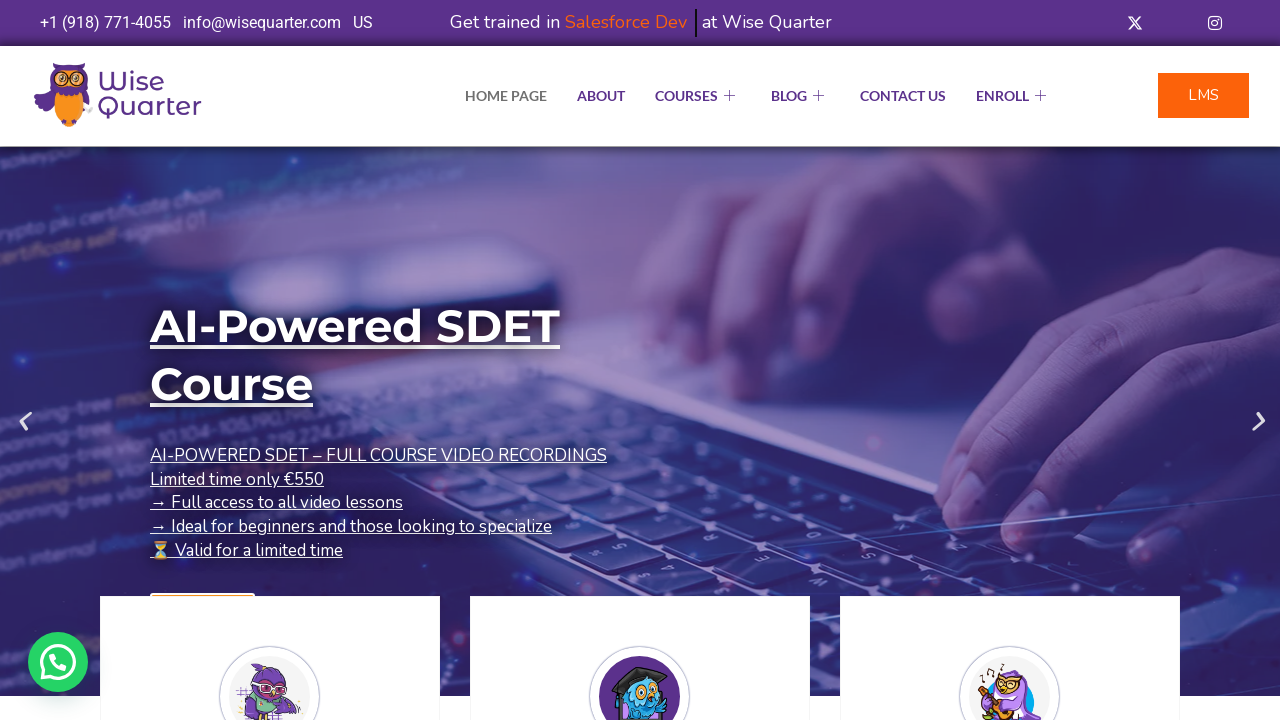

Waited for page to reach domcontentloaded state
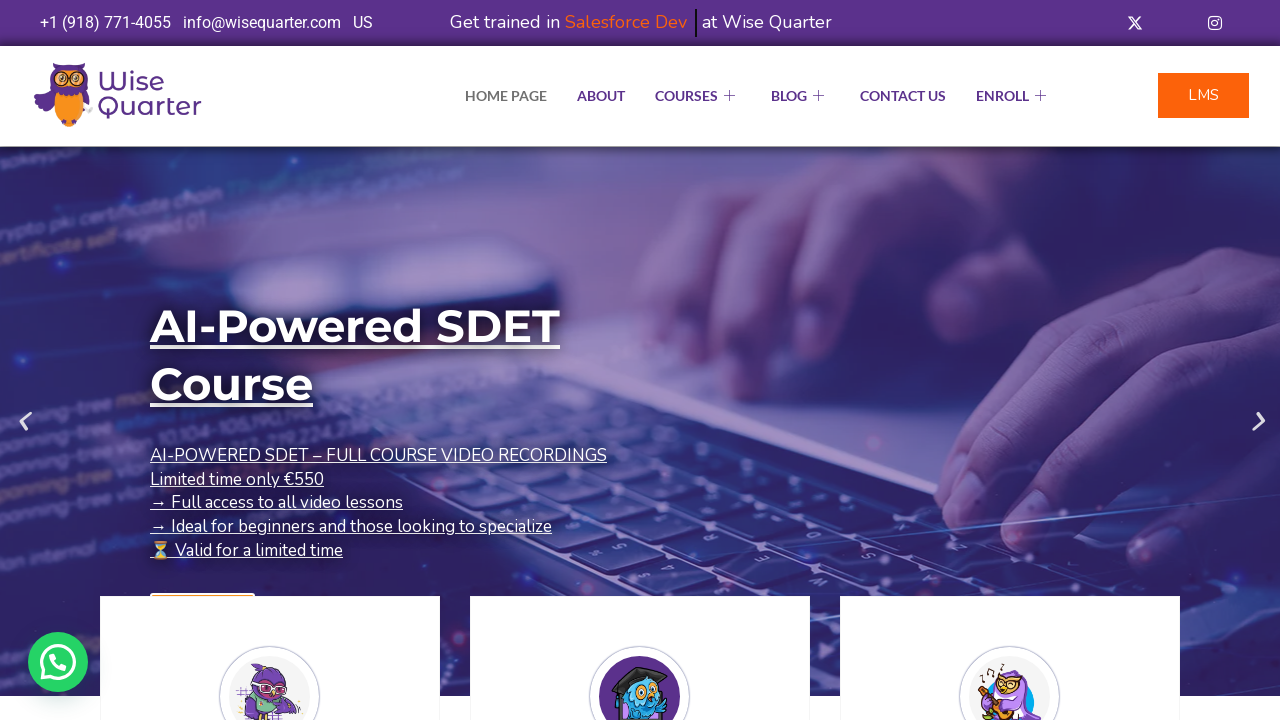

Verified URL contains 'wisequarter' - current URL: https://wisequarter.com/
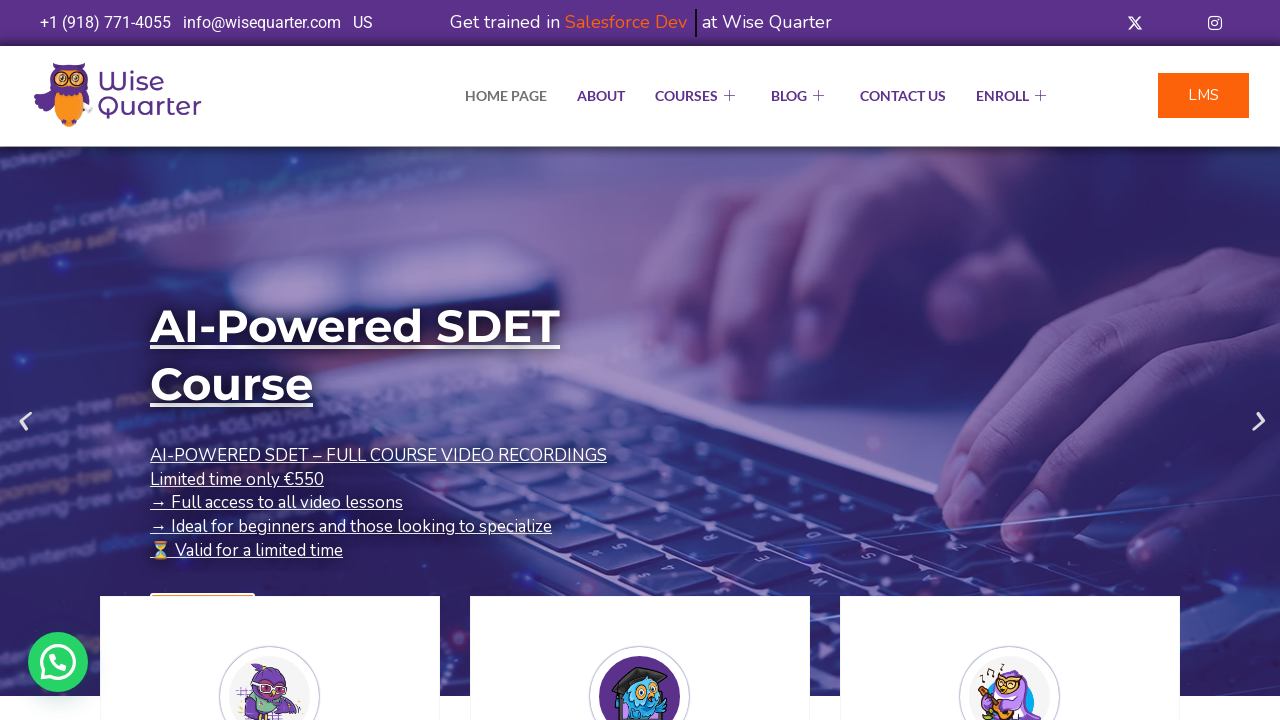

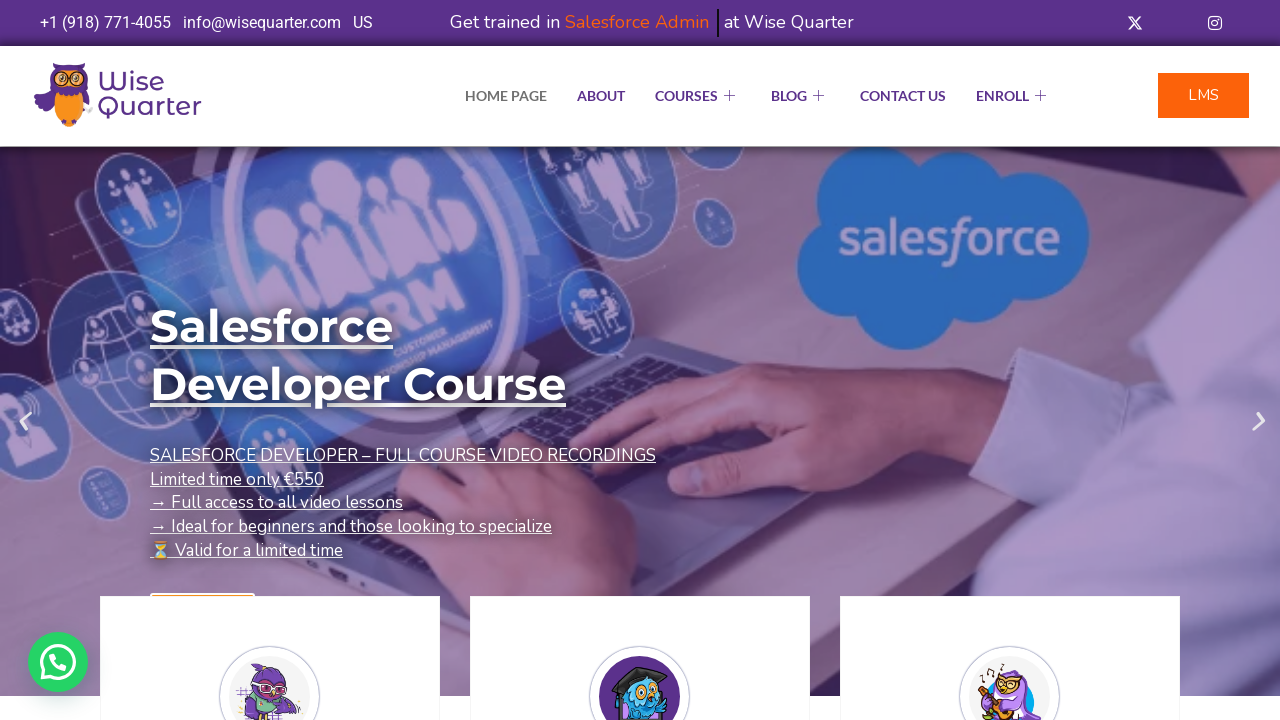